Clicks the "Get started" link and verifies the Installation heading is visible on the resulting page

Starting URL: https://playwright.dev/

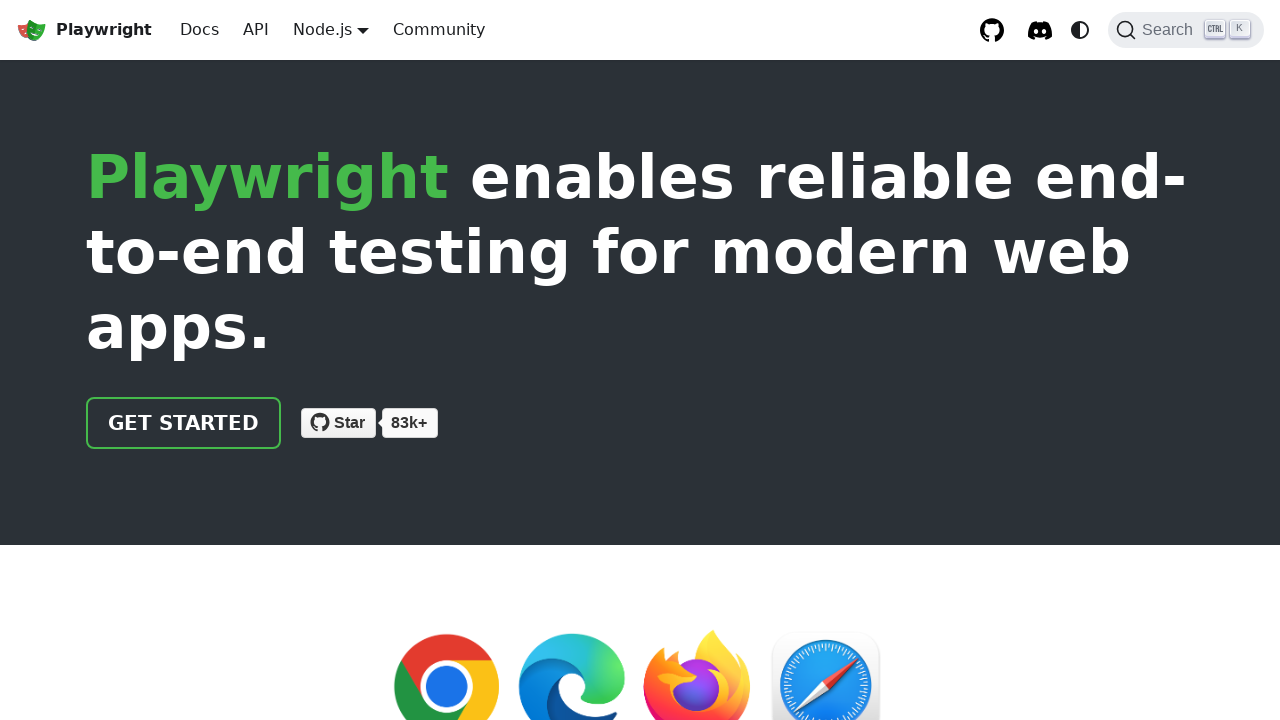

Navigated to https://playwright.dev/
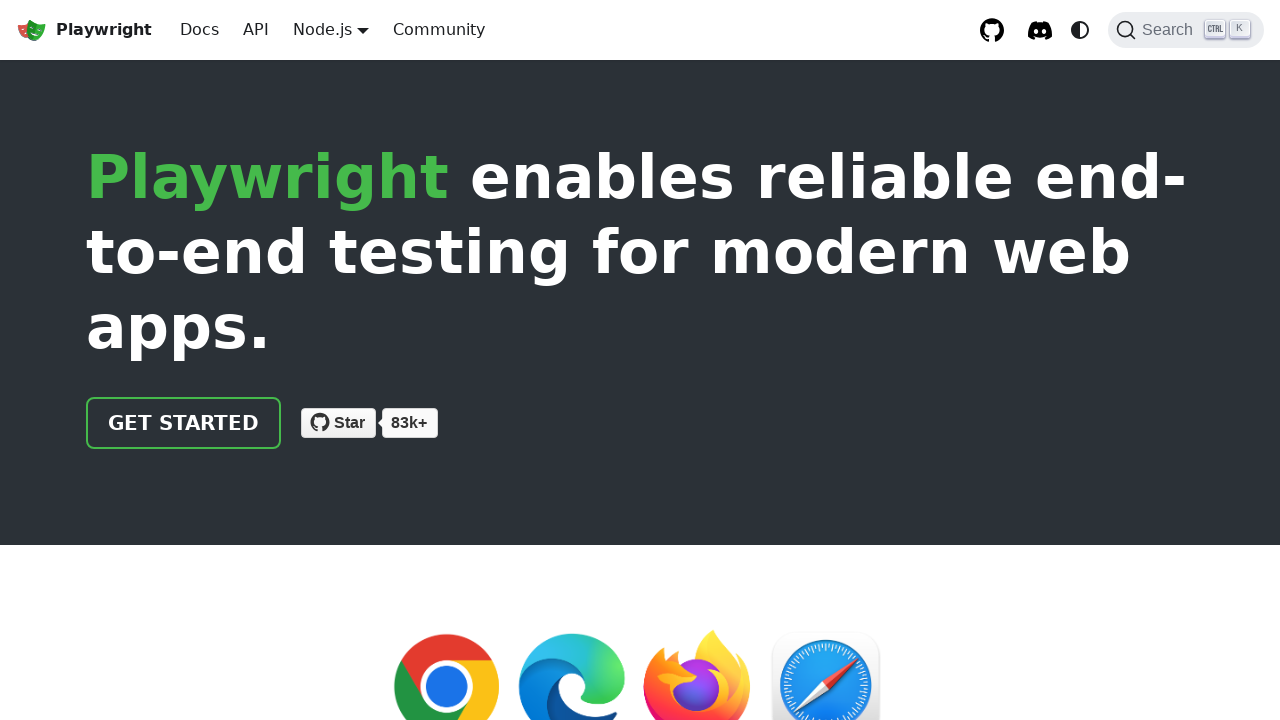

Clicked the 'Get started' link at (184, 423) on internal:role=link[name="Get started"i]
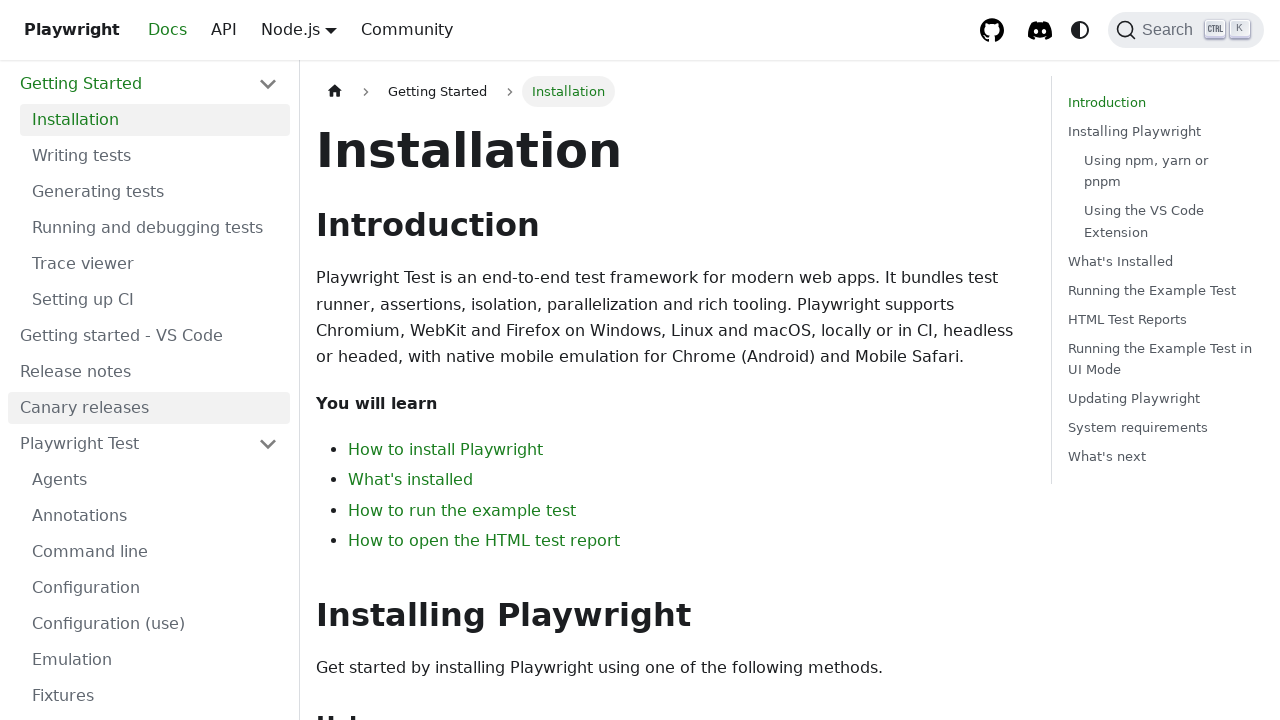

Installation heading is visible on the page
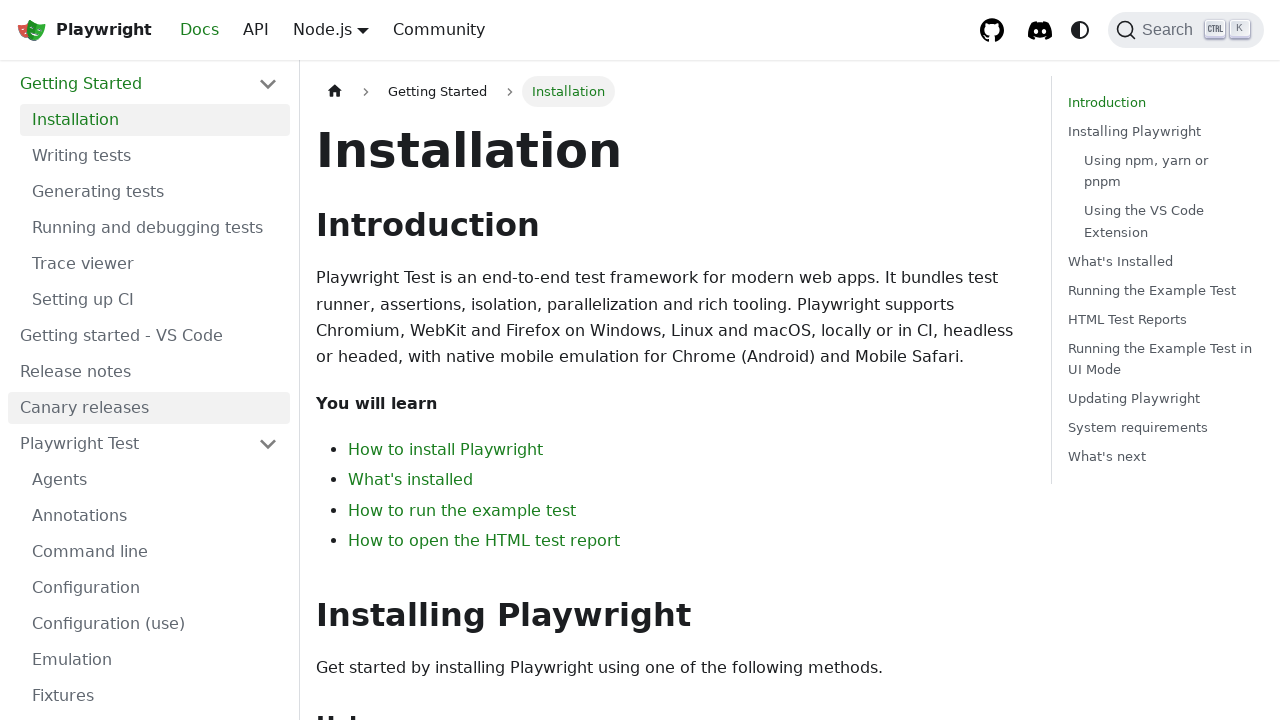

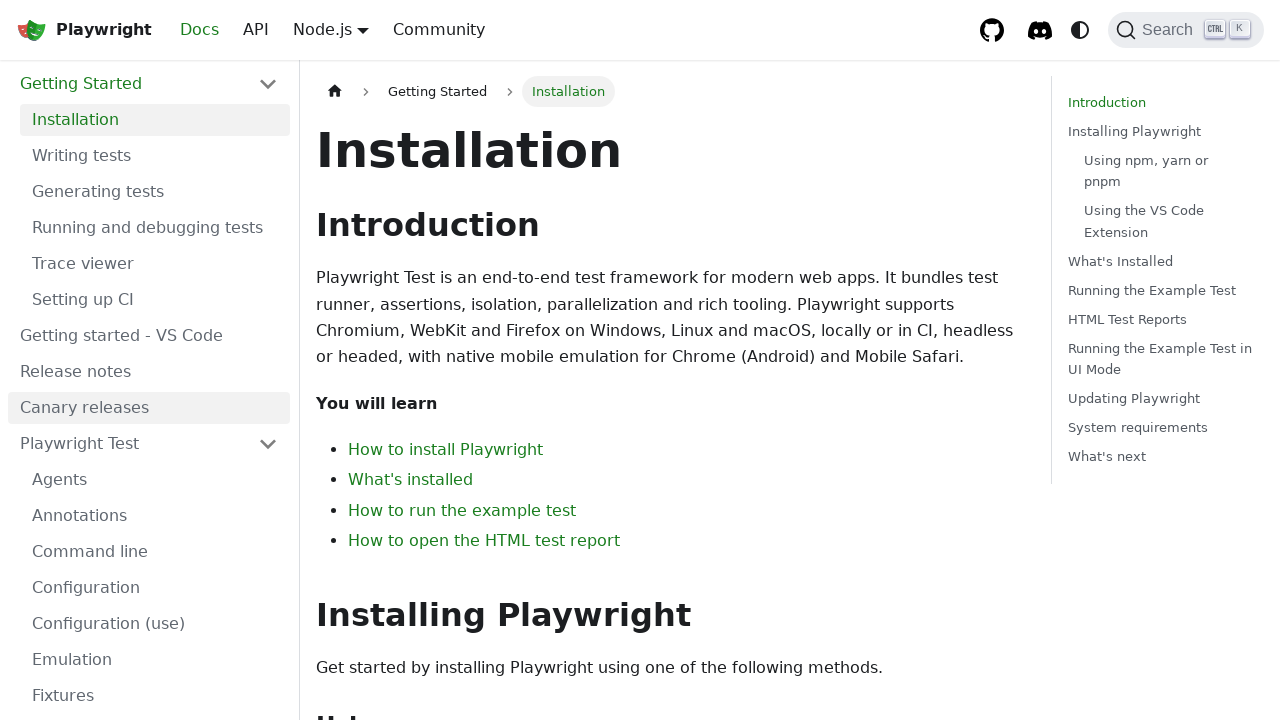